Navigates to a demo page and interacts with dropdown elements to verify they are properly displayed and functional

Starting URL: https://seleniumbase.io/demo_page

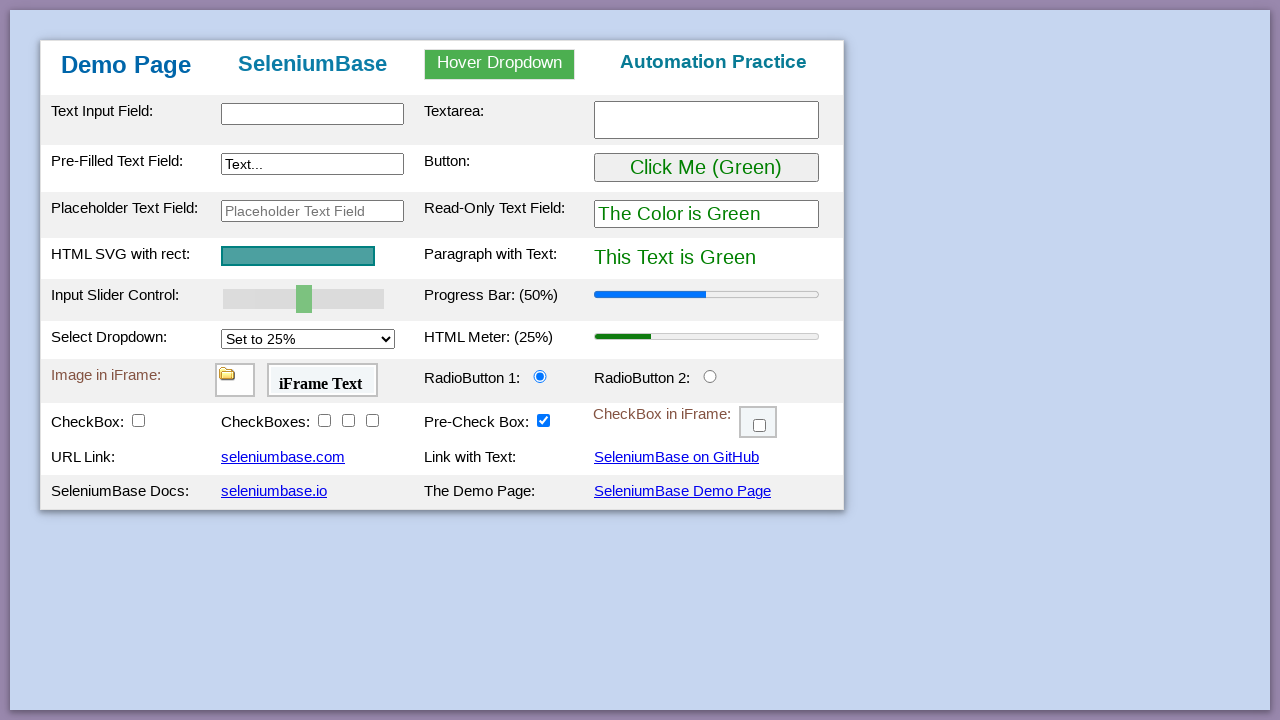

Waited for dropdown element #mySelect to be present
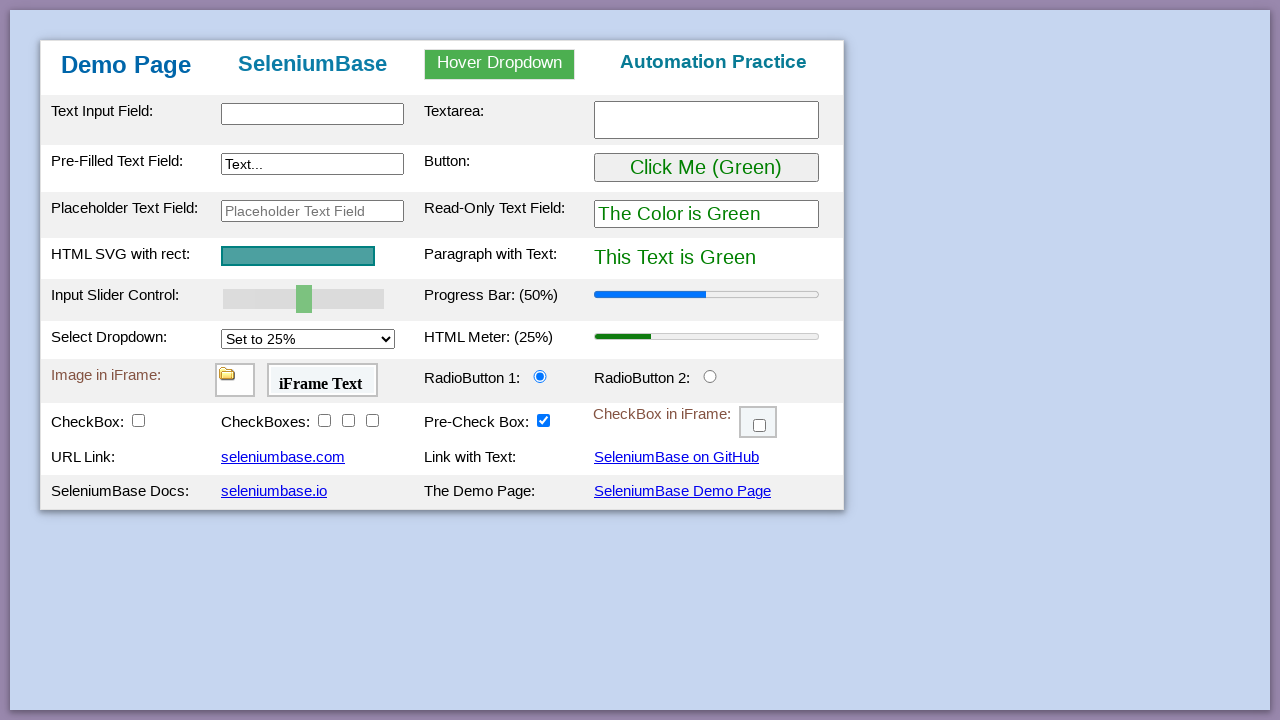

Located dropdown element #mySelect
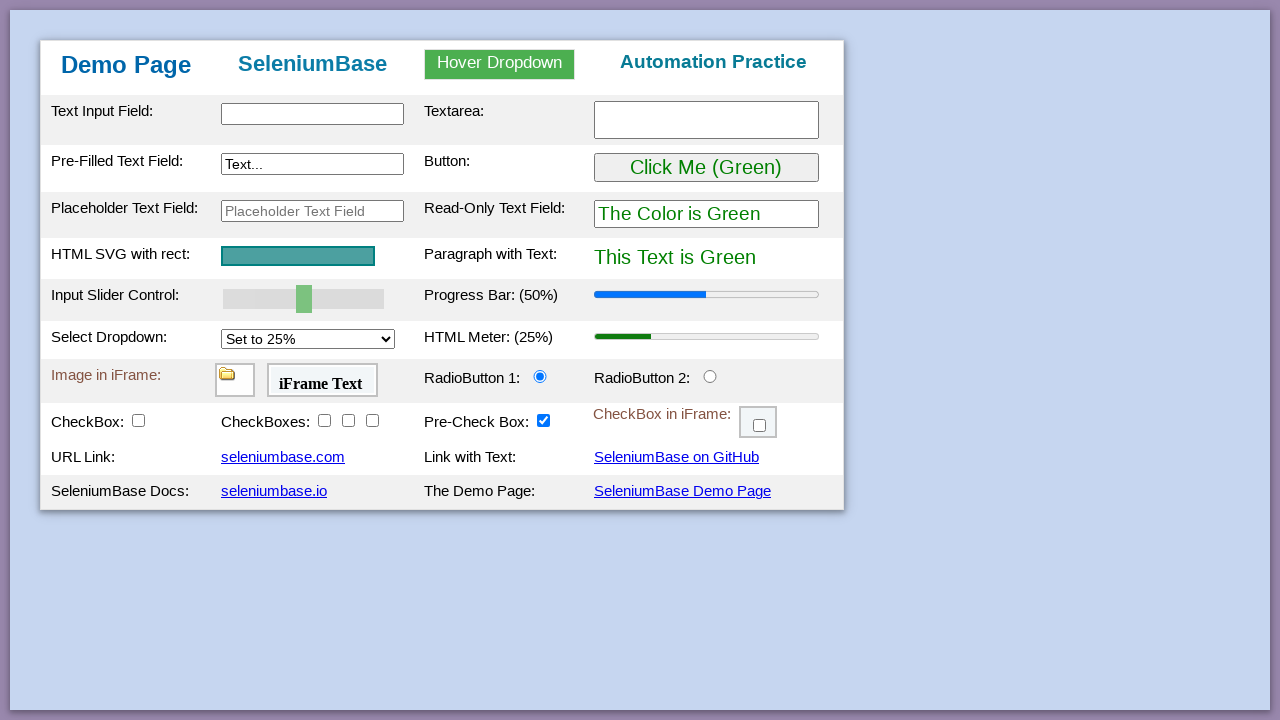

Selected first option from dropdown by index on #mySelect
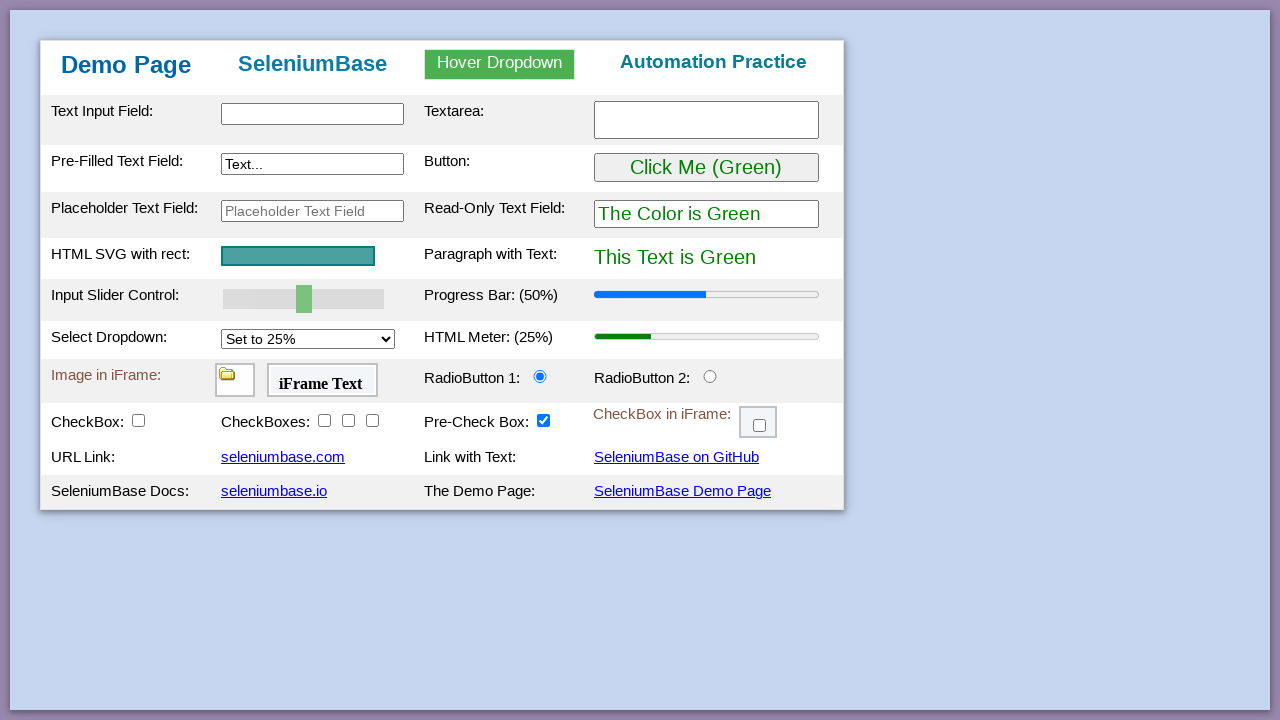

Selected dropdown option with value '50%' on #mySelect
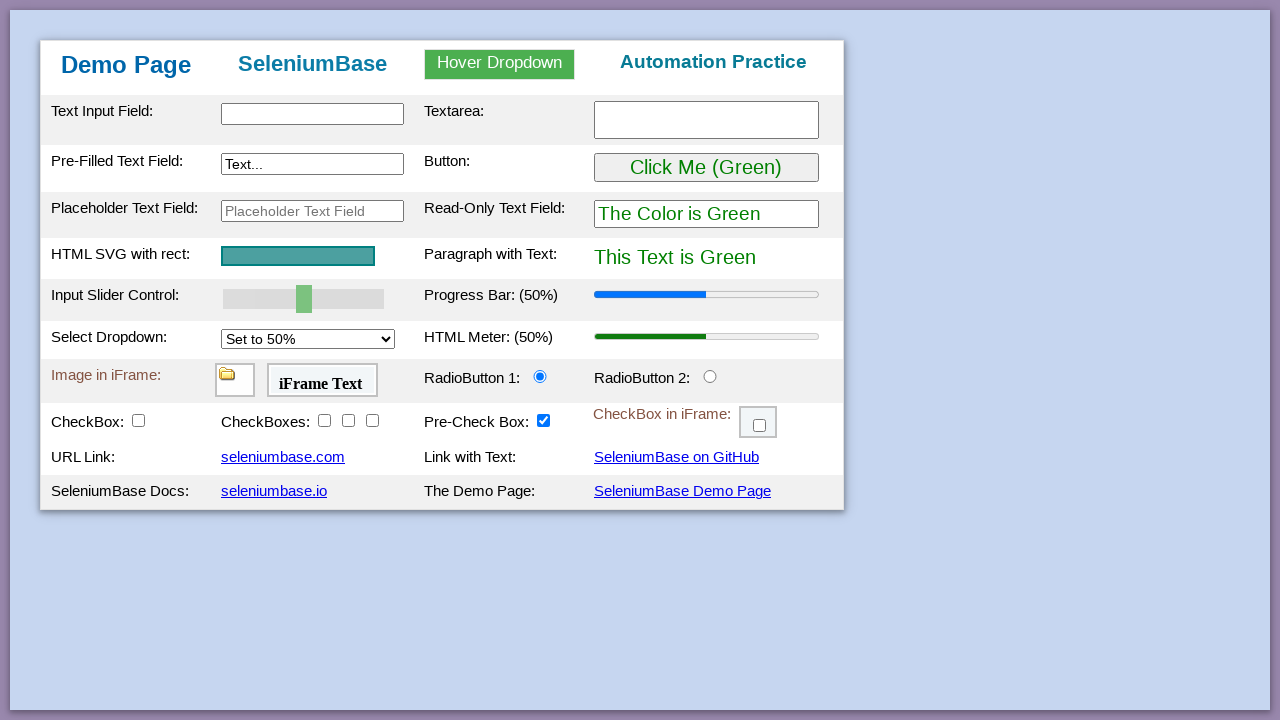

Selected dropdown option with label 'Set to 100%' on #mySelect
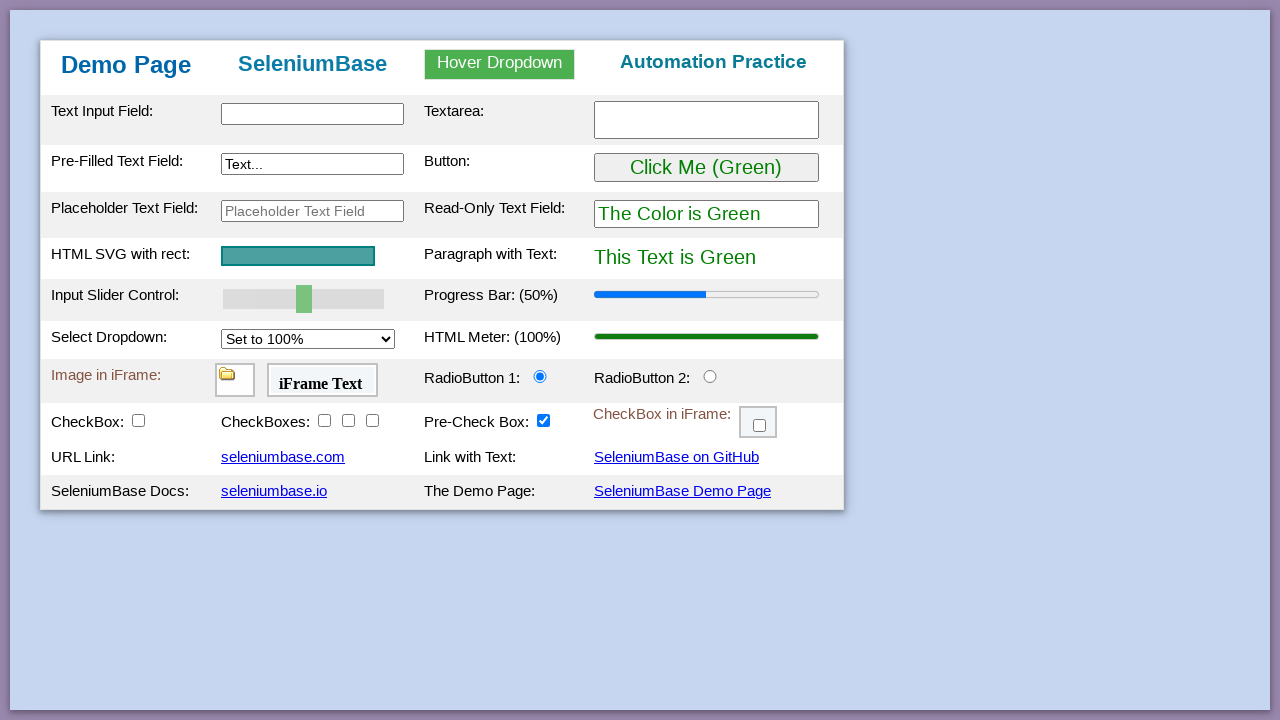

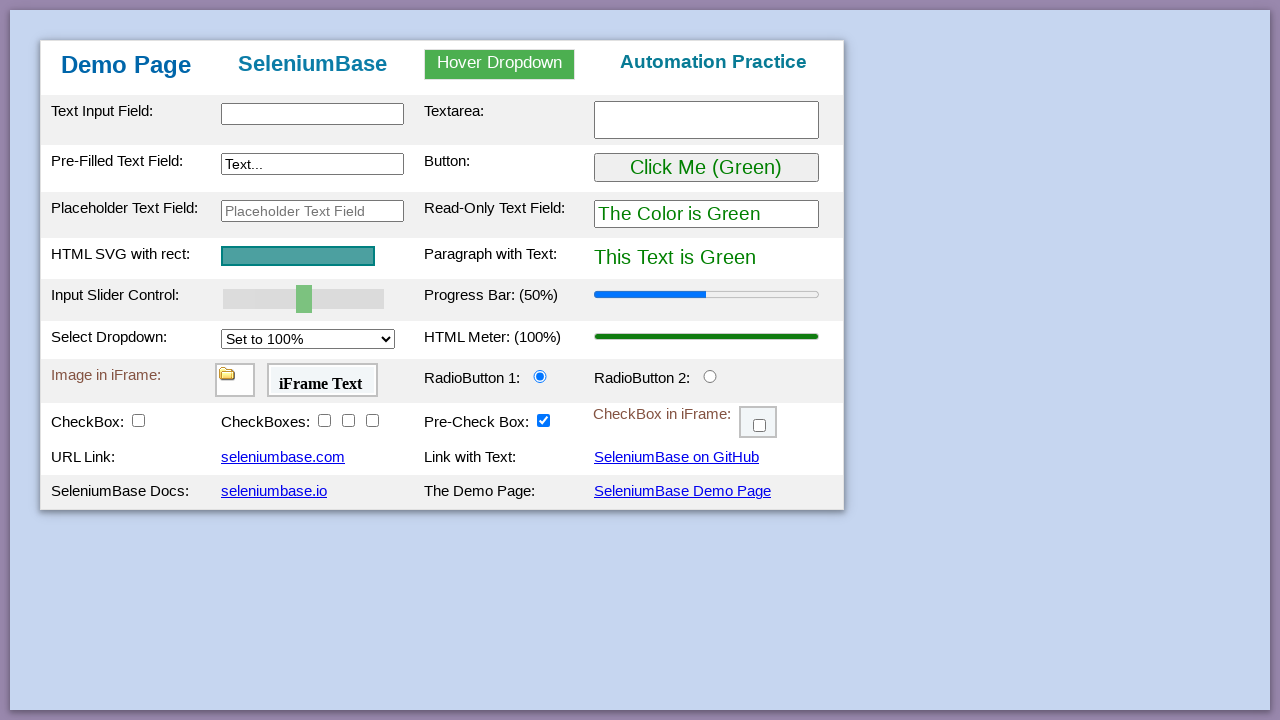